Navigates to the WebdriverIO website and retrieves the page title to verify the page loaded correctly

Starting URL: https://webdriver.io

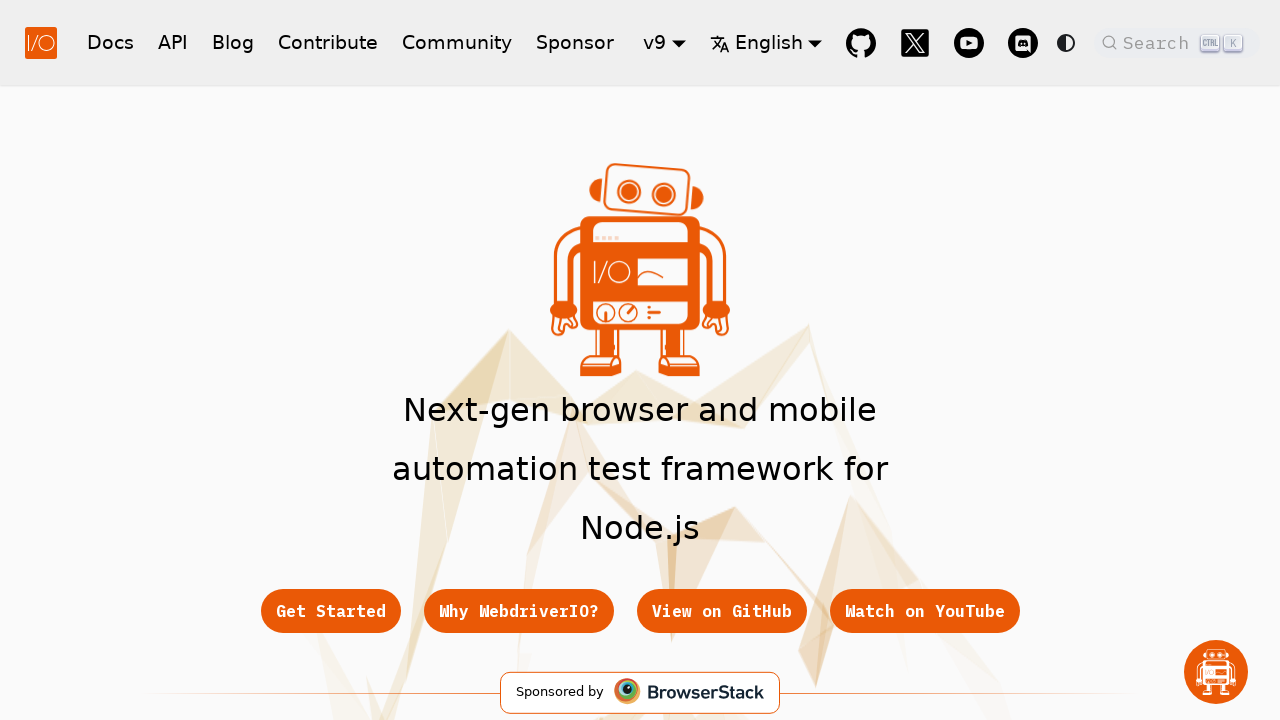

Navigated to WebdriverIO website at https://webdriver.io
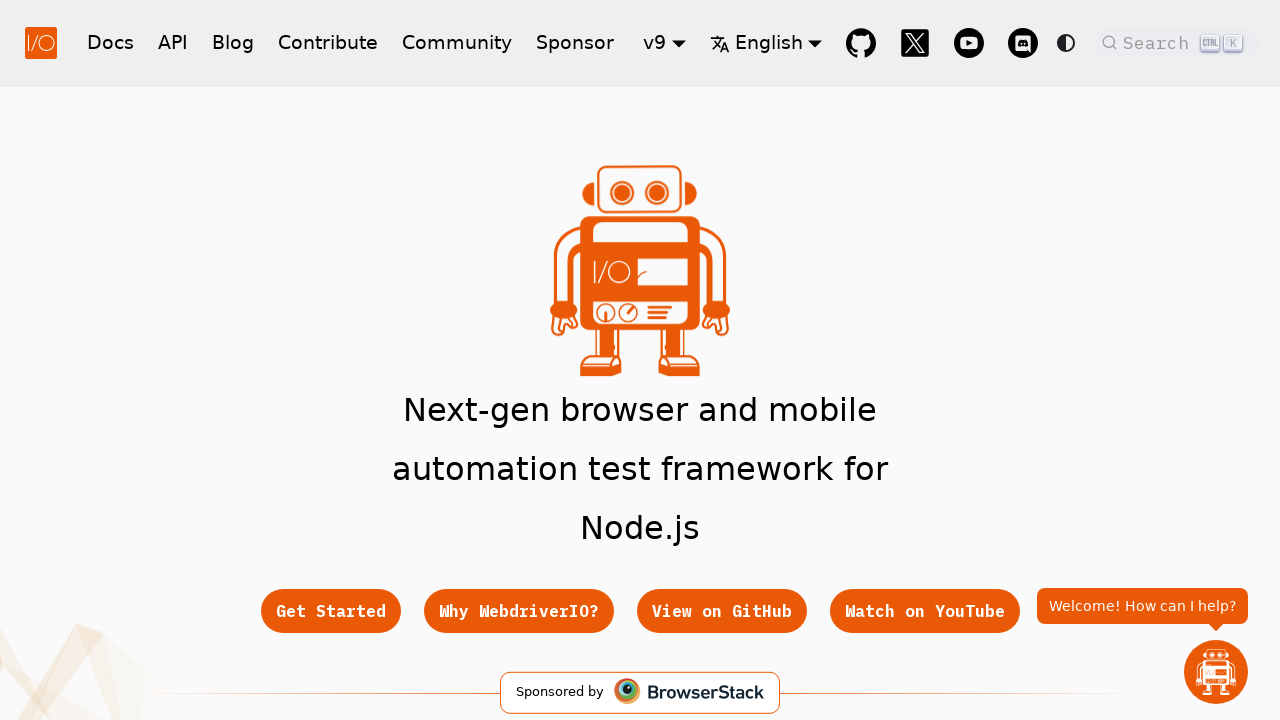

Page DOM content loaded
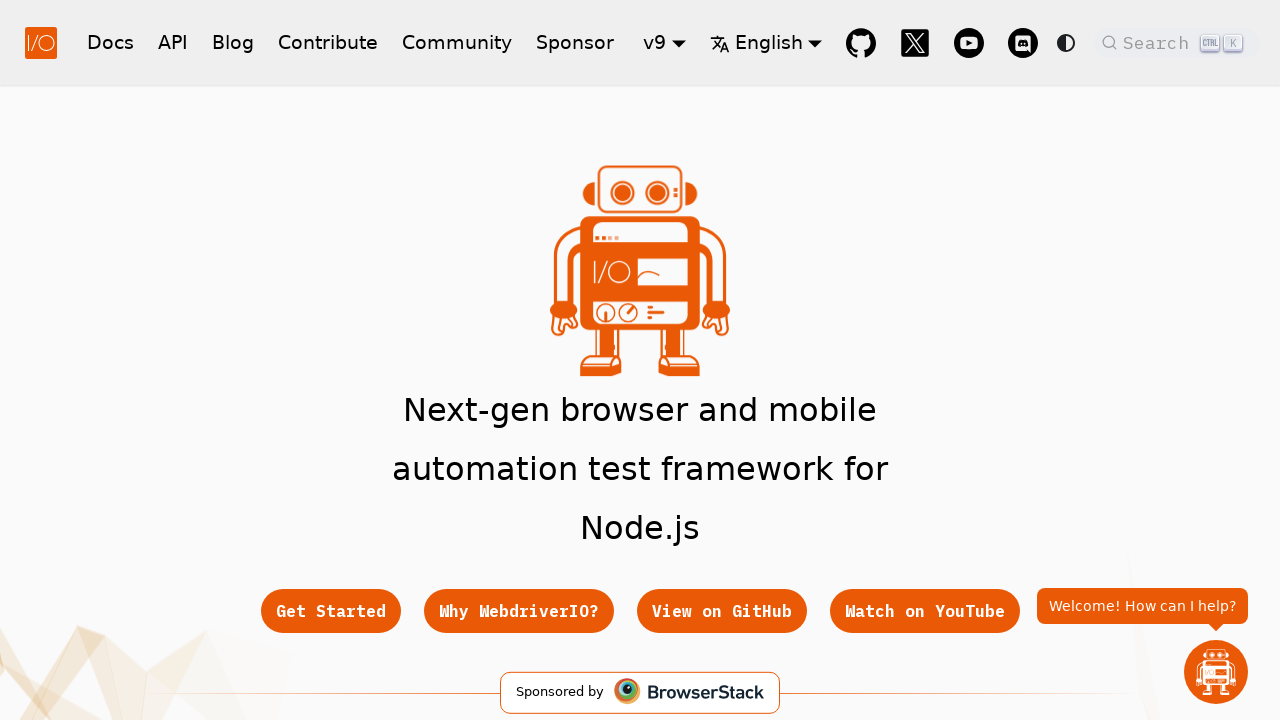

Retrieved page title: 'WebdriverIO · Next-gen browser and mobile automation test framework for Node.js | WebdriverIO'
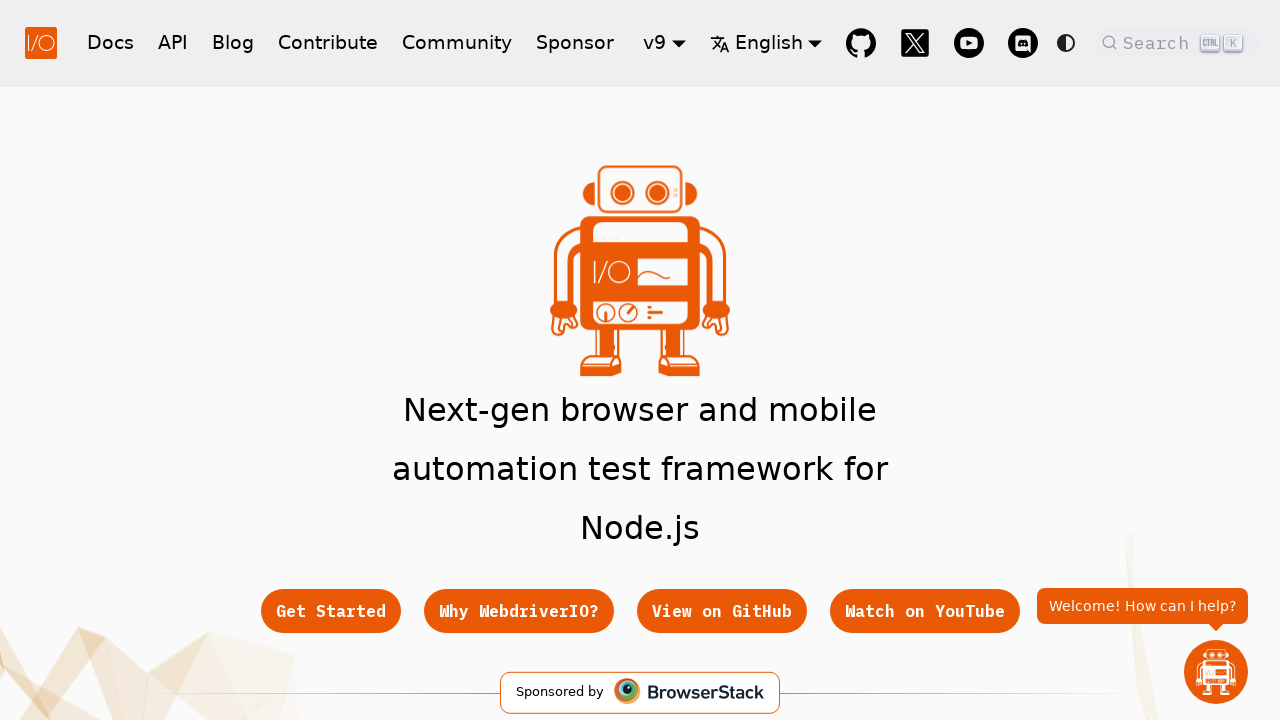

Printed page title to console
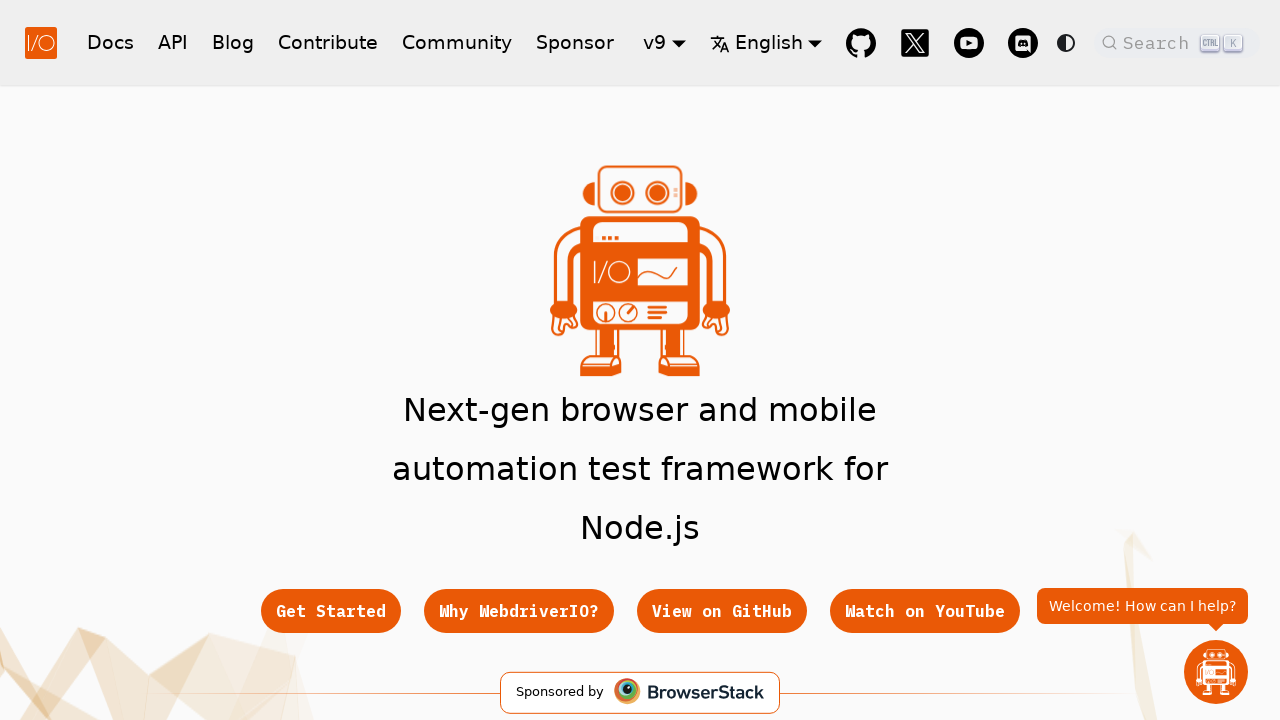

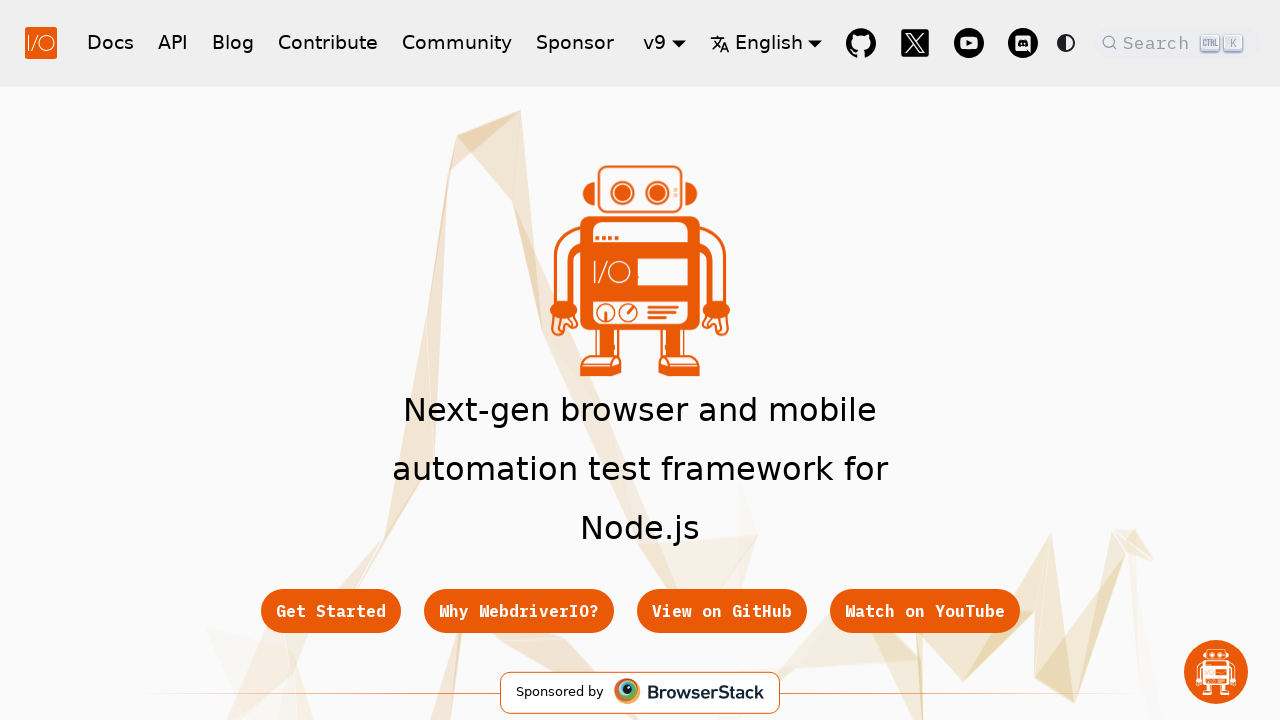